Tests handling a JavaScript confirm dialog by clicking a button that triggers a confirm dialog and dismissing it.

Starting URL: https://the-internet.herokuapp.com/javascript_alerts

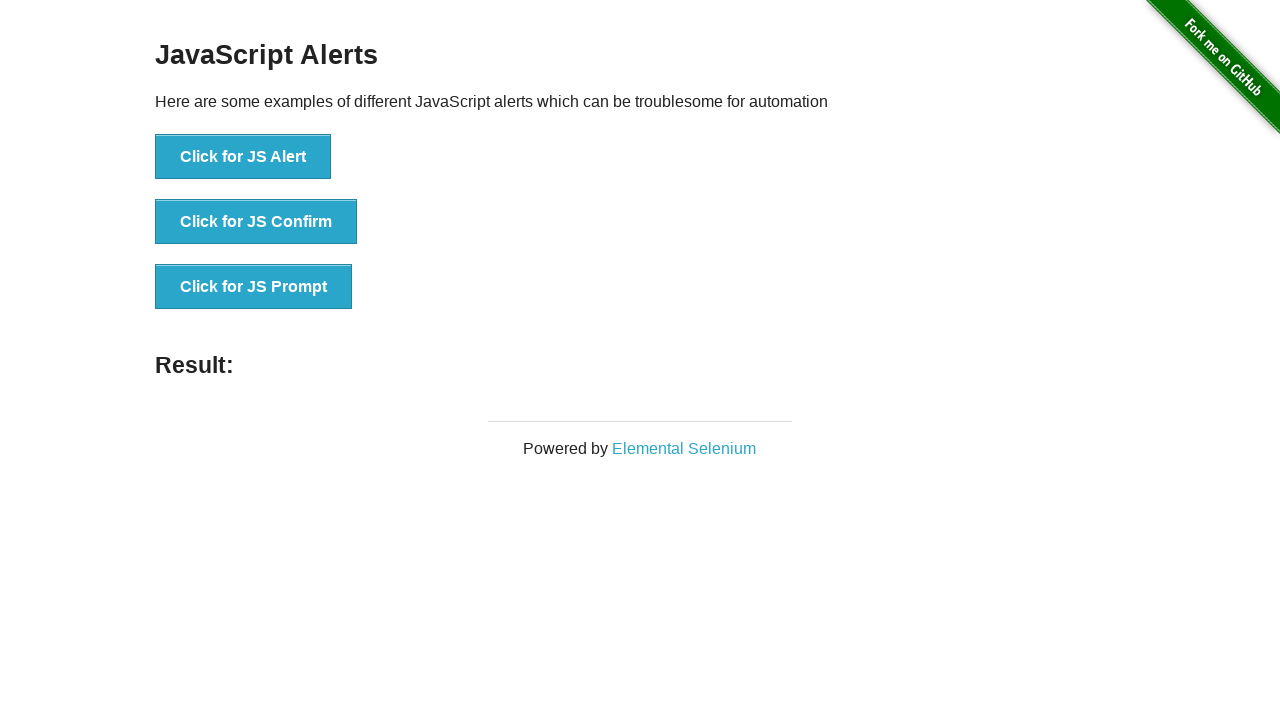

Set up dialog handler to dismiss confirm dialogs
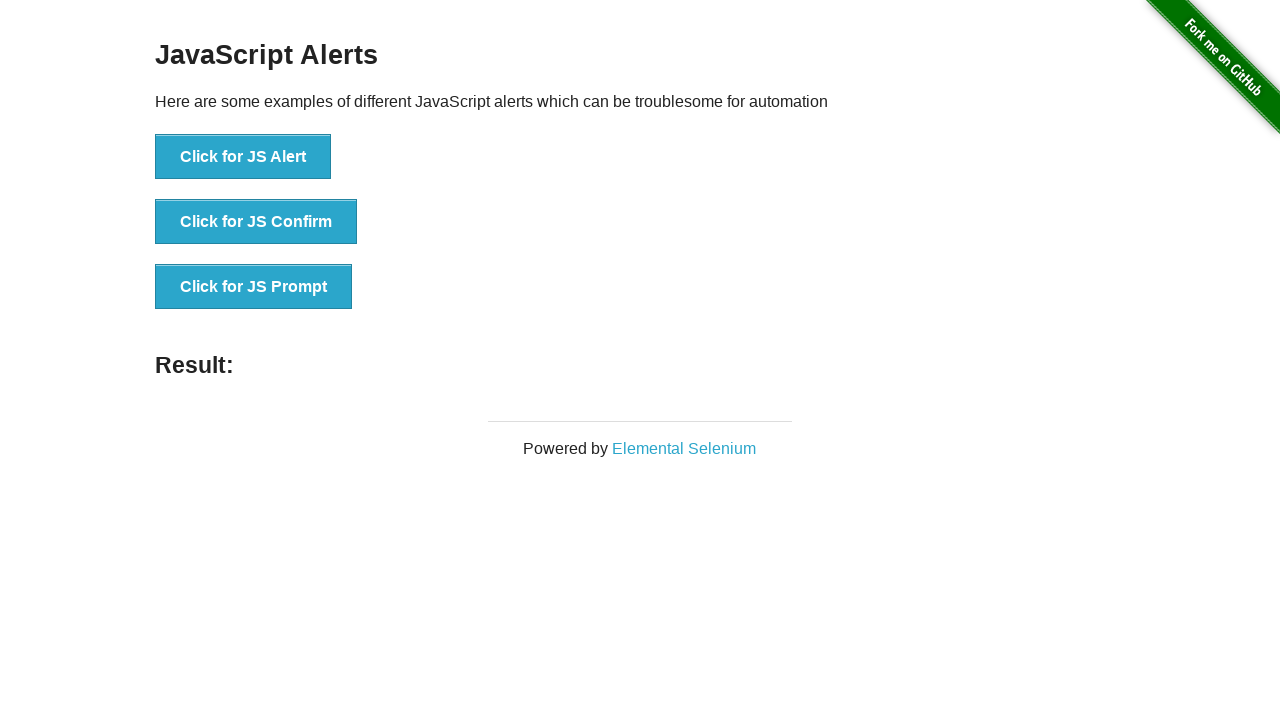

Clicked button to trigger JavaScript confirm dialog at (256, 222) on internal:role=button[name="Click for JS Confirm"i]
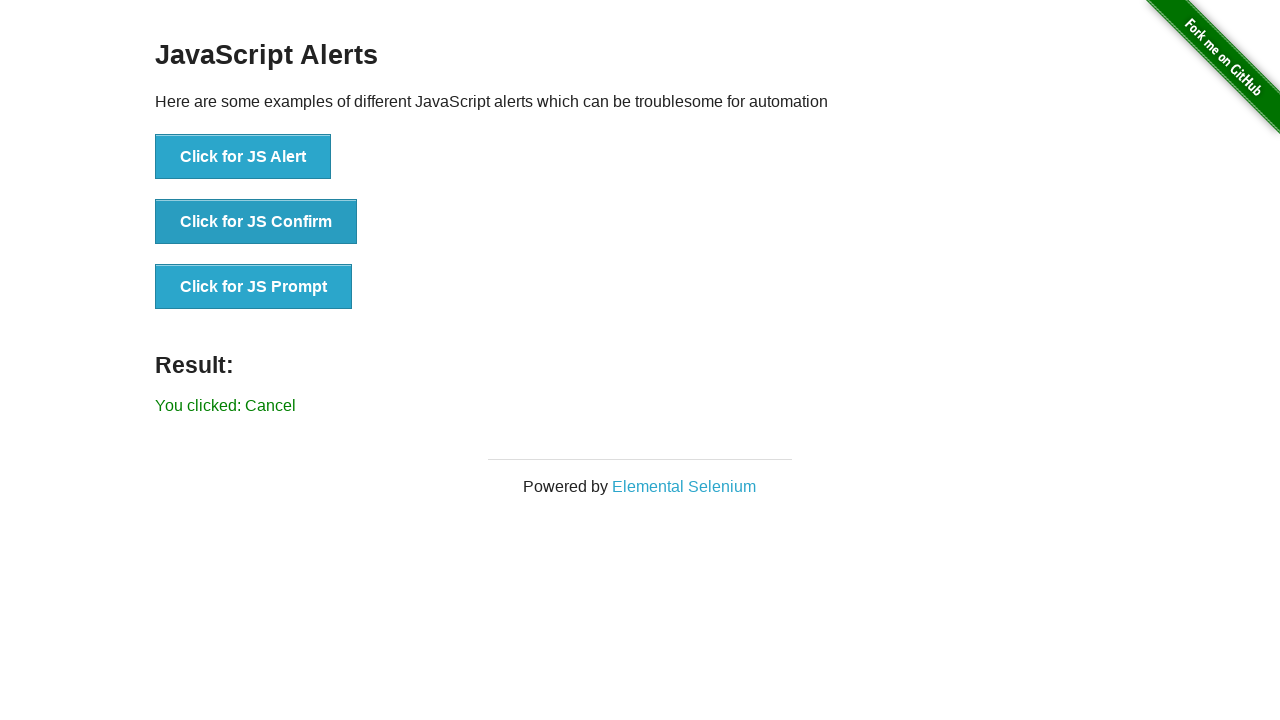

Confirmed dialog message is 'I am a JS Confirm'
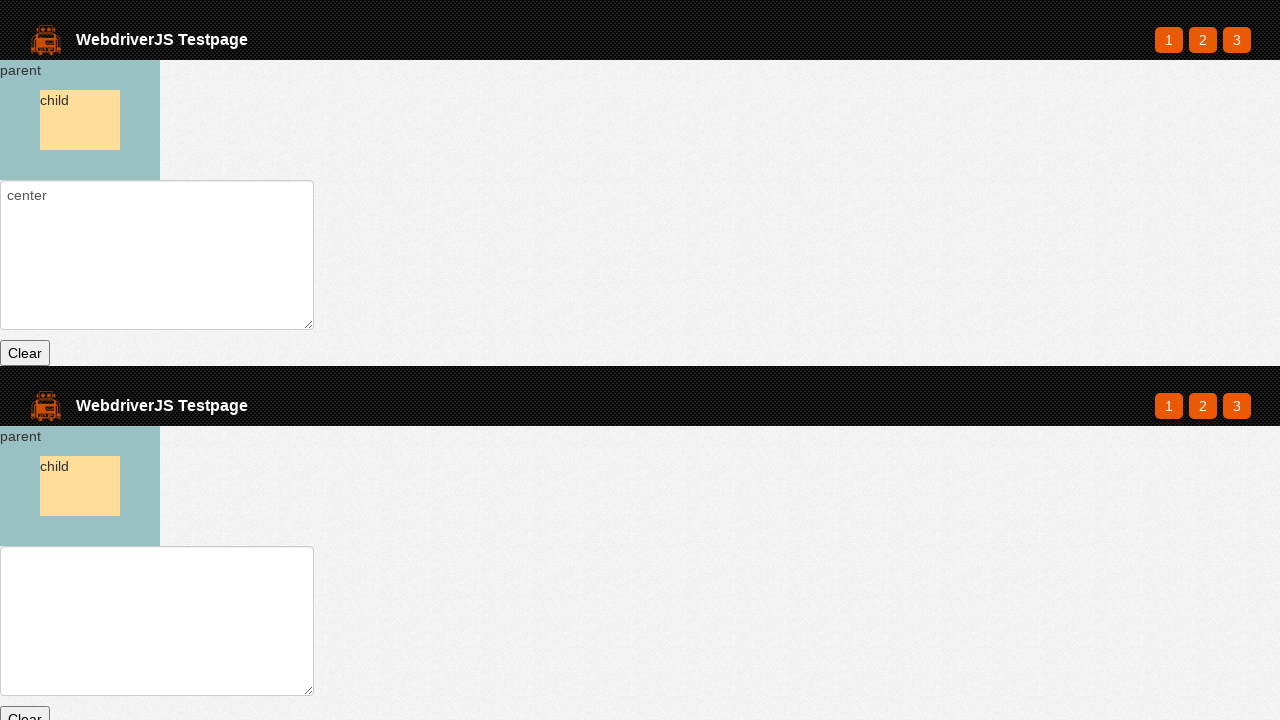

Dismissed the confirm dialog
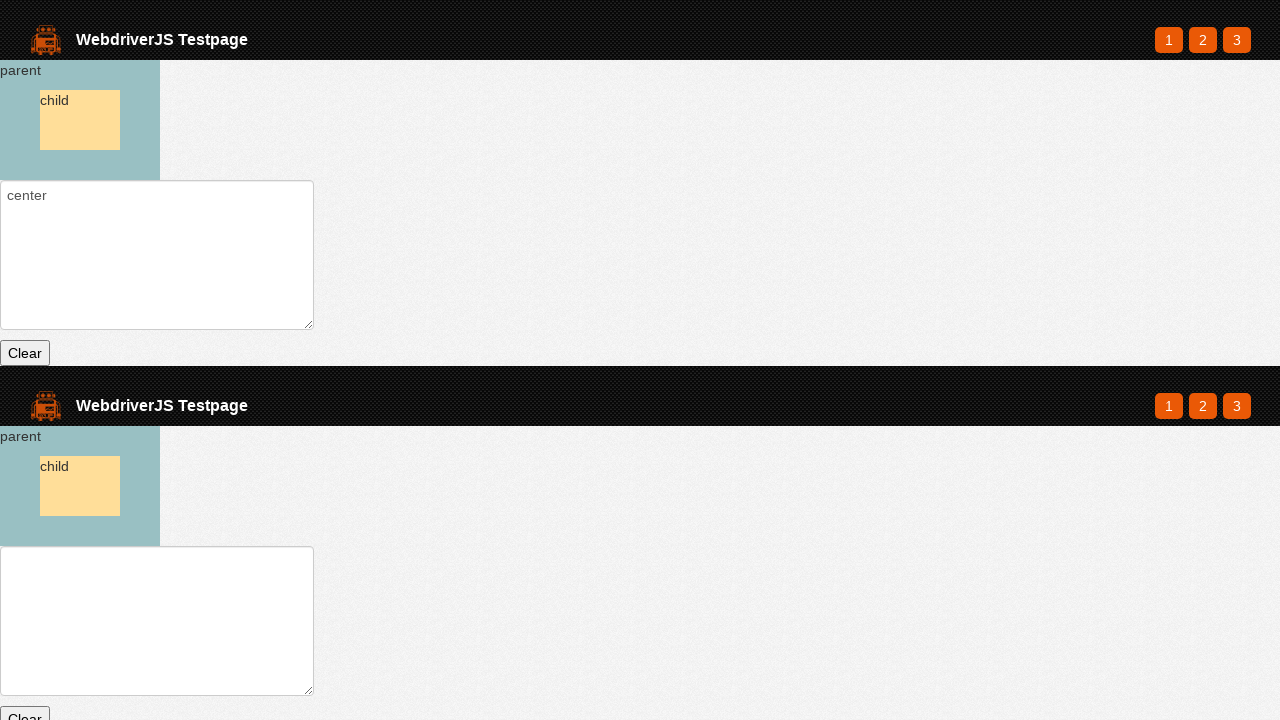

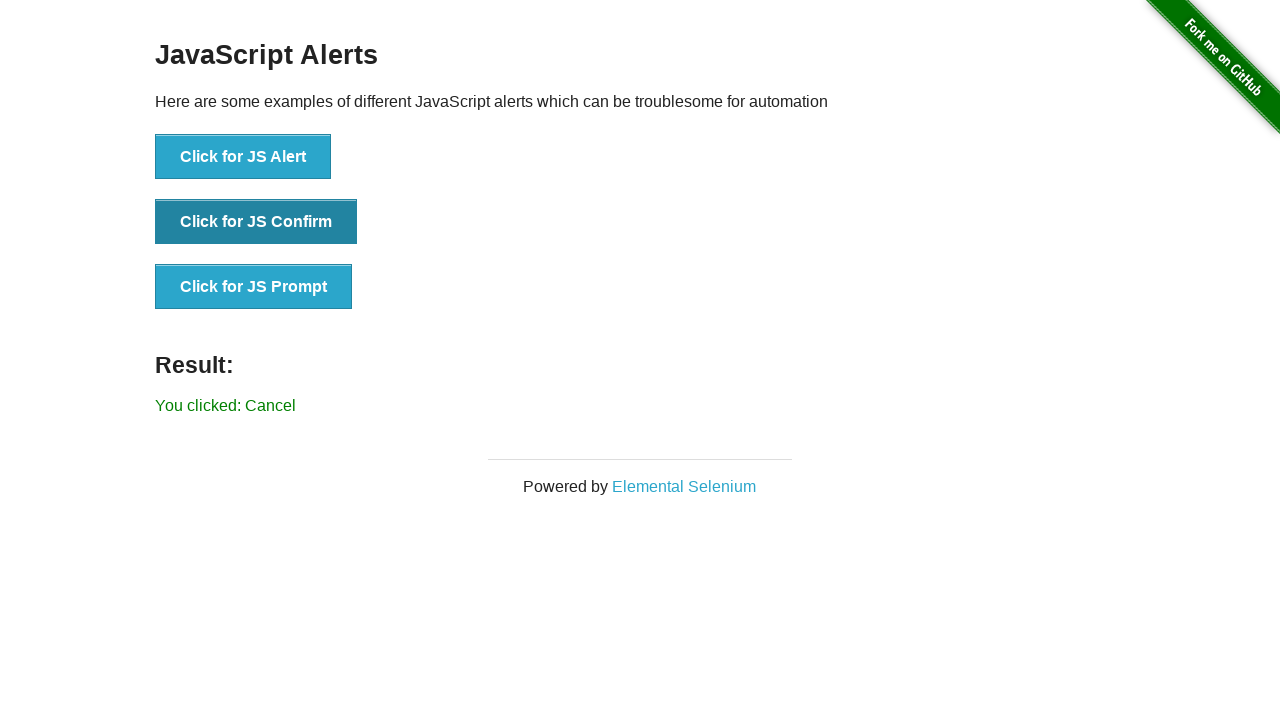